Tests a practice form by filling out all fields including personal information, date of birth, subjects, hobbies, address, state/city selection, and verifies the submitted data appears correctly in the confirmation modal.

Starting URL: https://demoqa.com/automation-practice-form

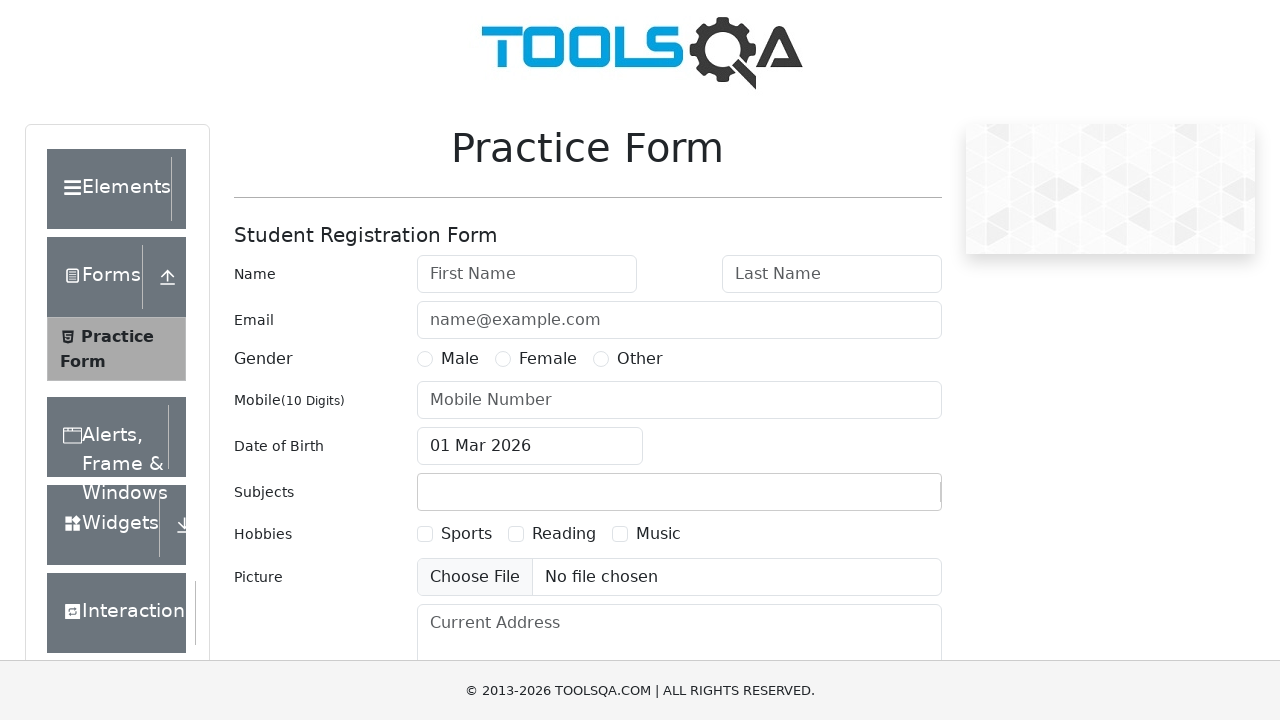

Filled first name field with 'Dmitriy' on #firstName
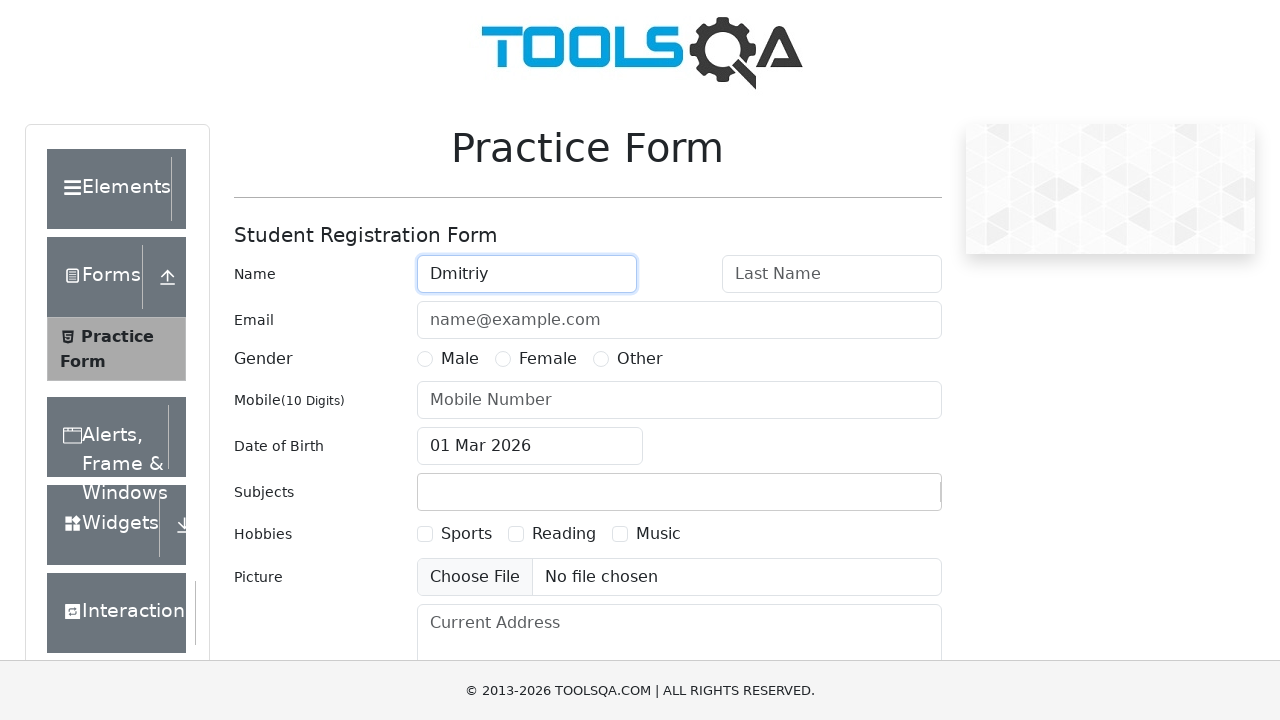

Filled last name field with 'Pronin' on #lastName
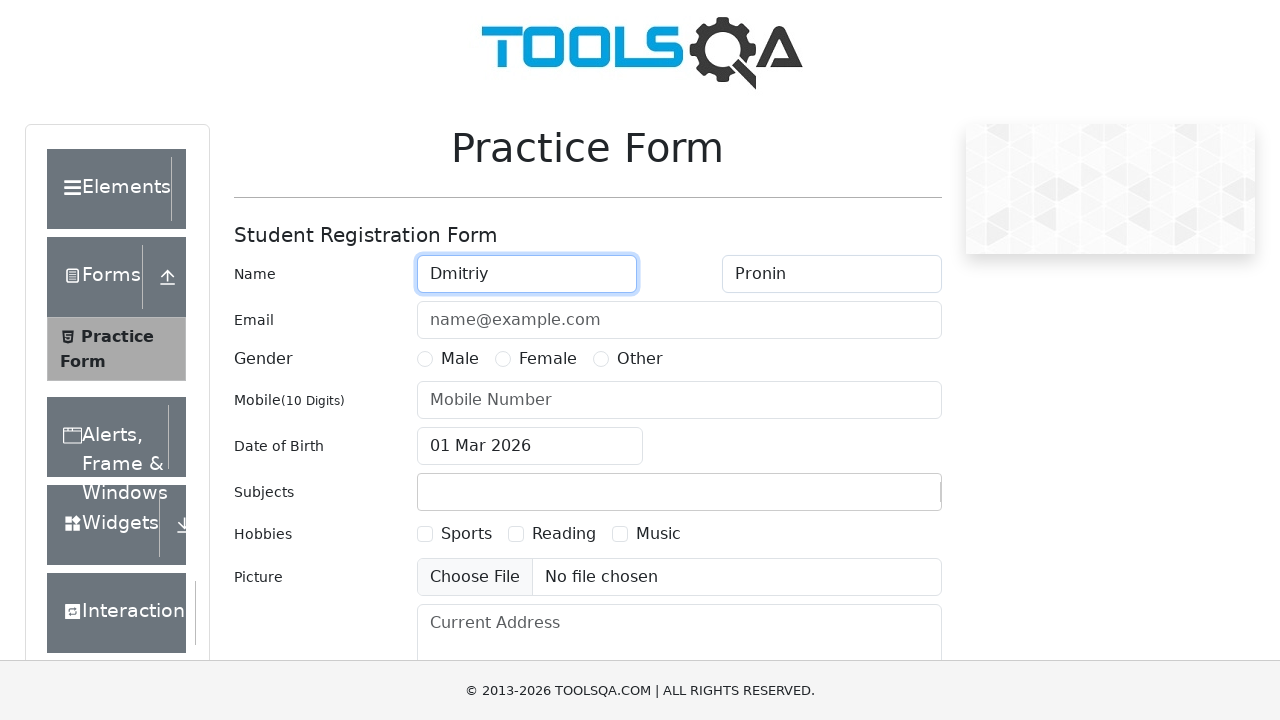

Filled email field with 'dmit.pronin@gmail.com' on #userEmail
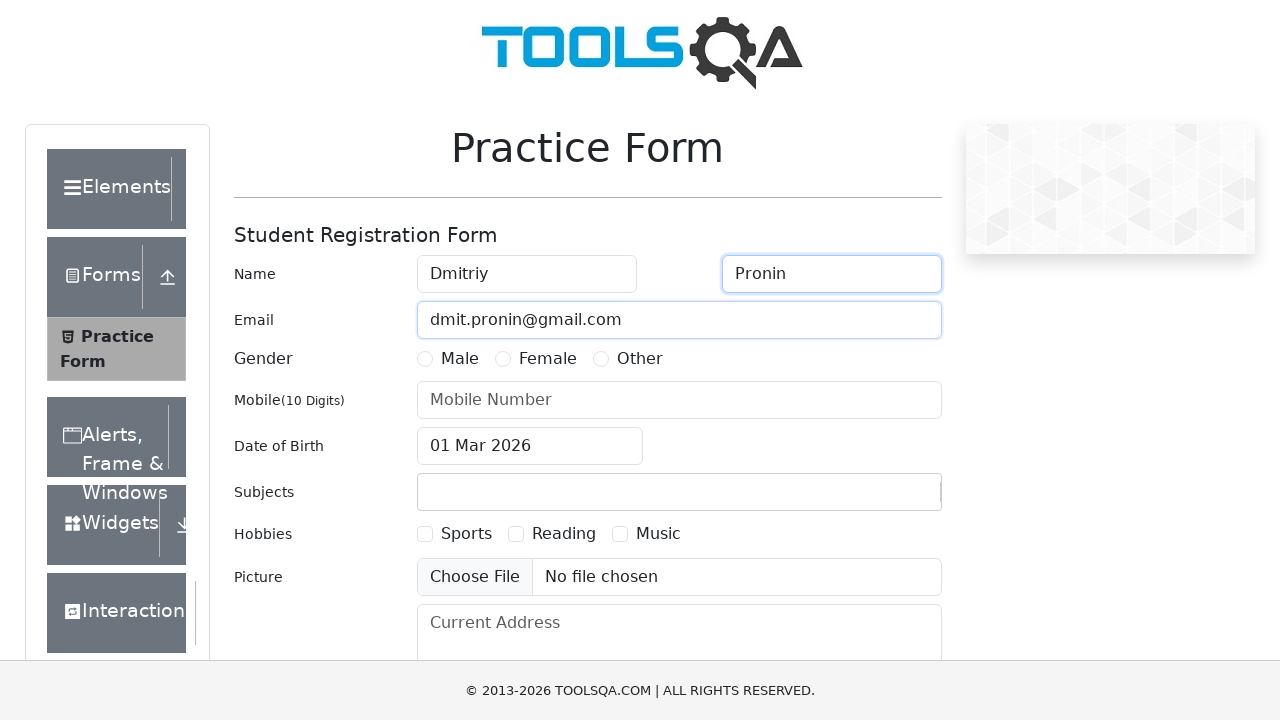

Selected Male gender option at (460, 359) on label:text('Male')
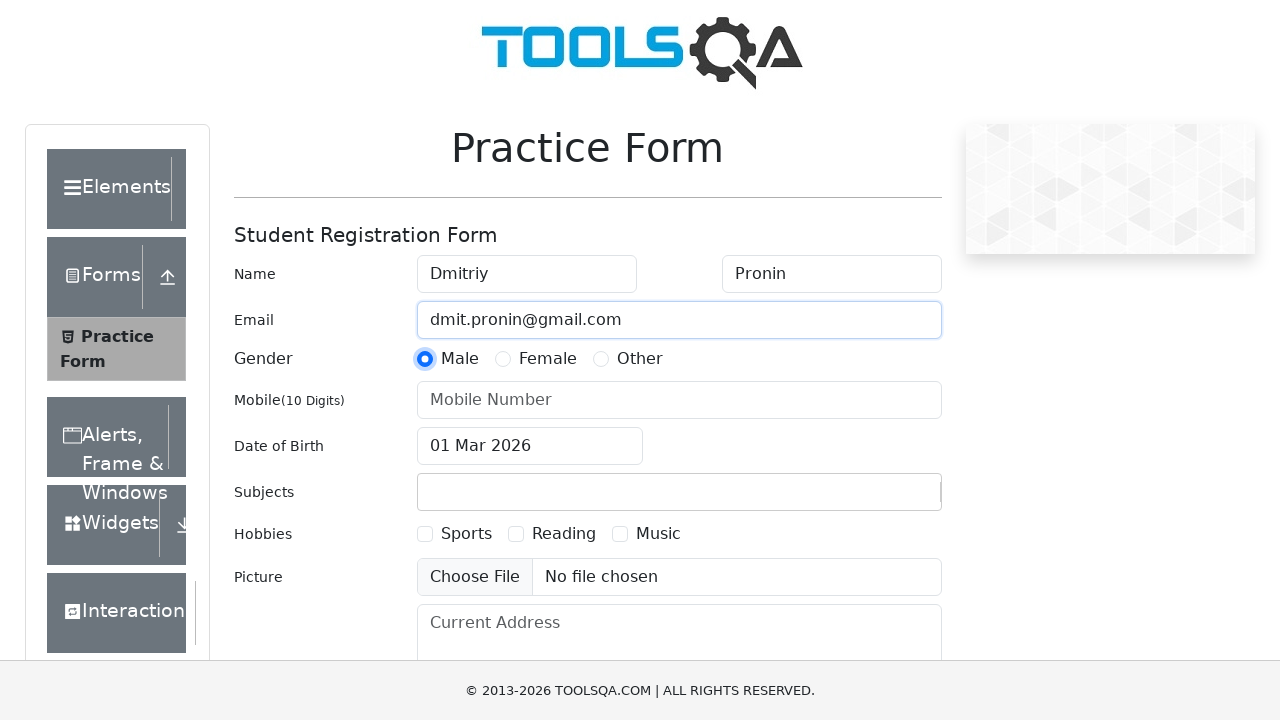

Scrolled mobile number field into view
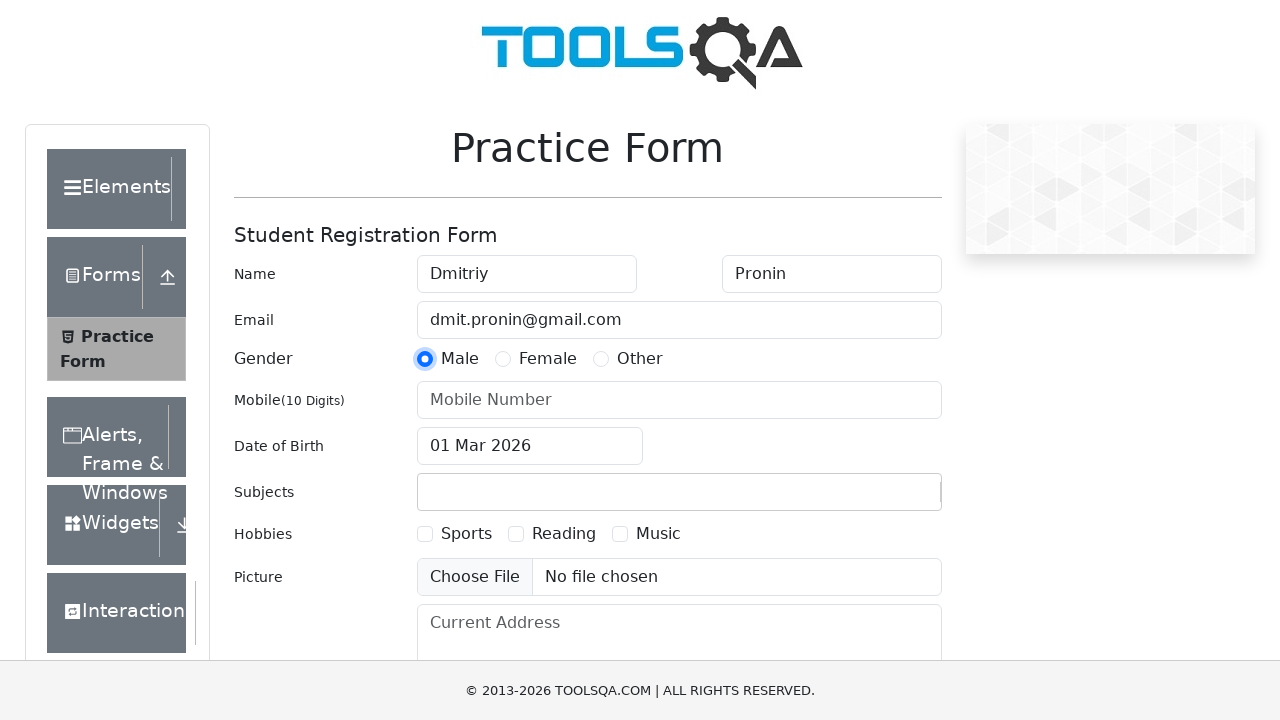

Filled mobile number field with '9274454680' on #userNumber
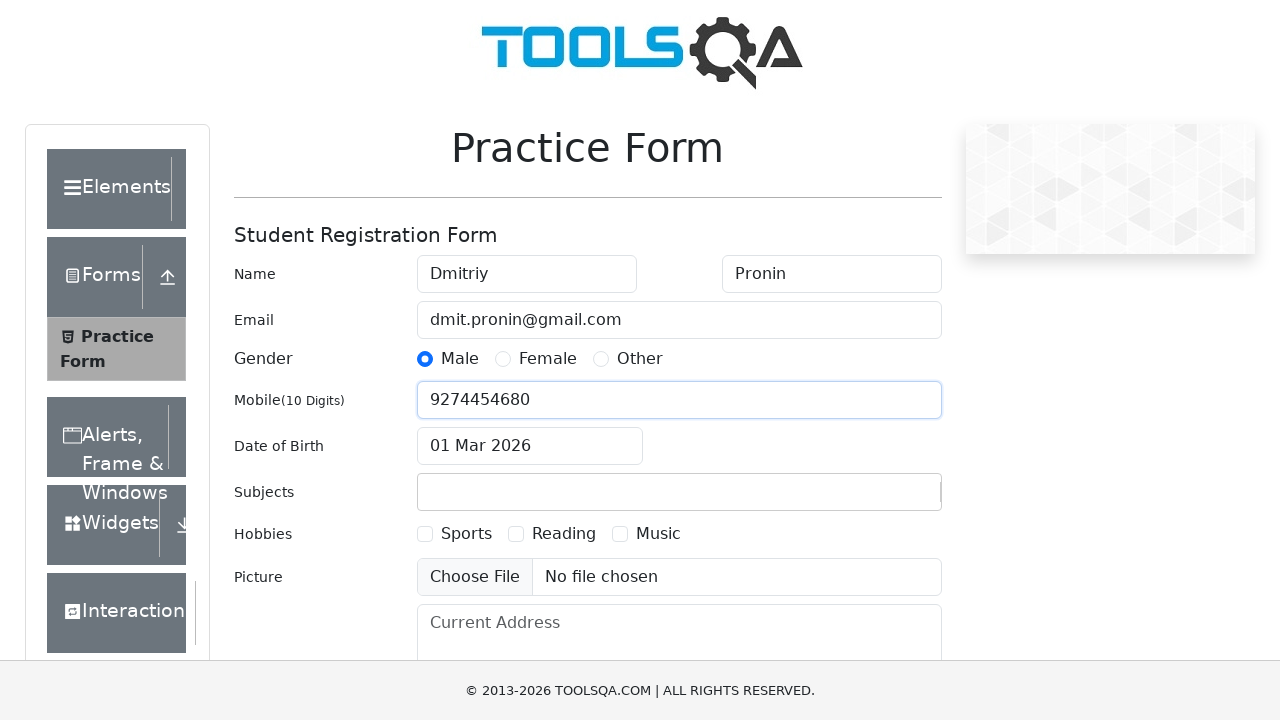

Clicked date of birth input to open calendar at (530, 446) on #dateOfBirthInput
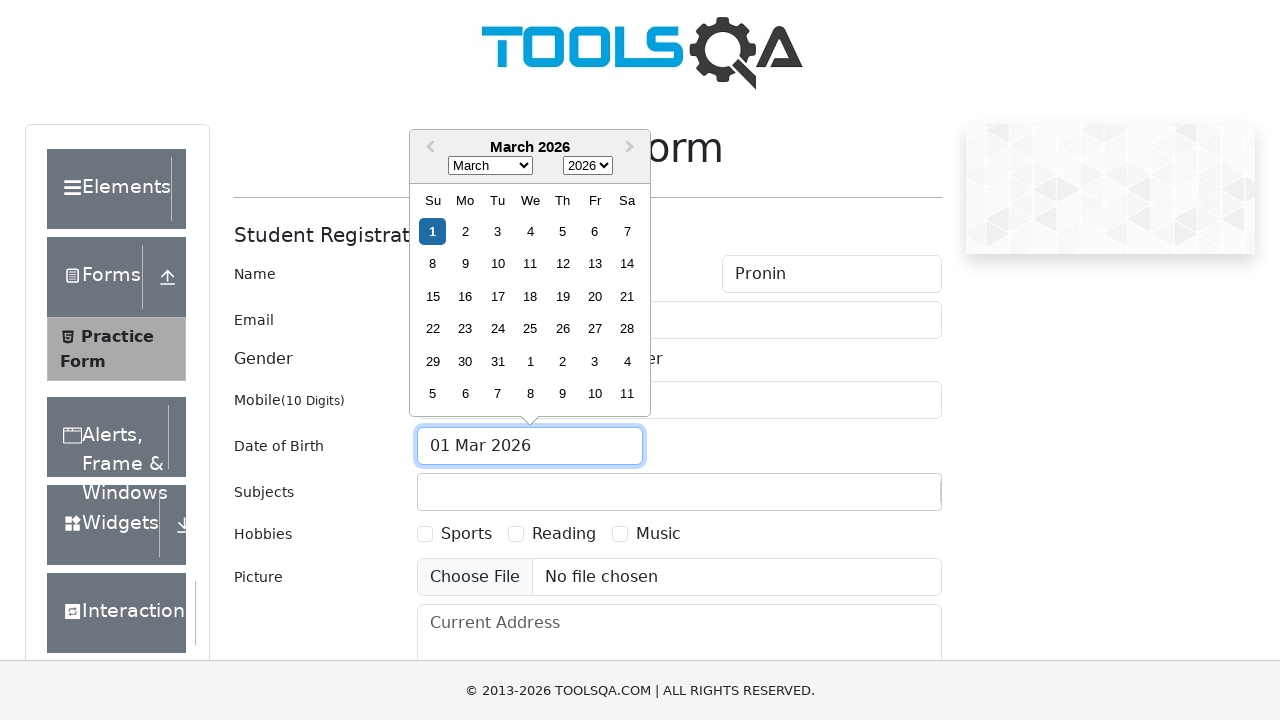

Selected February in the month dropdown on .react-datepicker__month-select
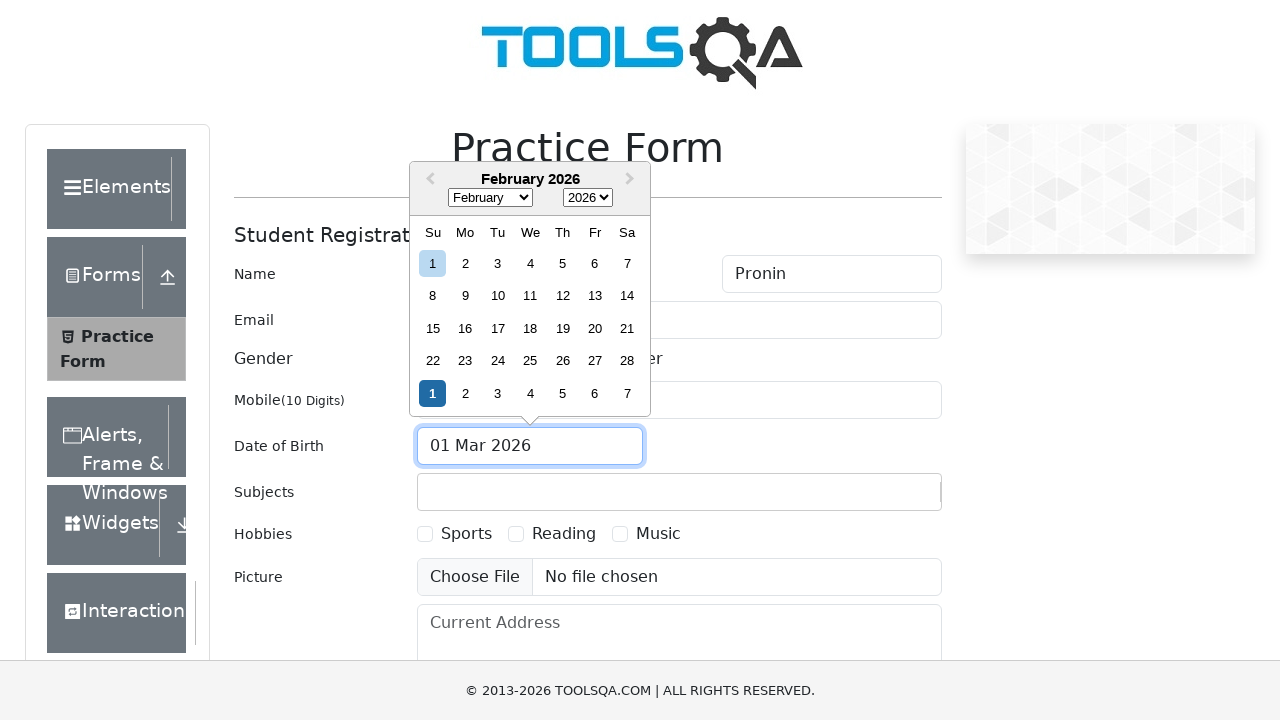

Selected 1988 in the year dropdown on .react-datepicker__year-select
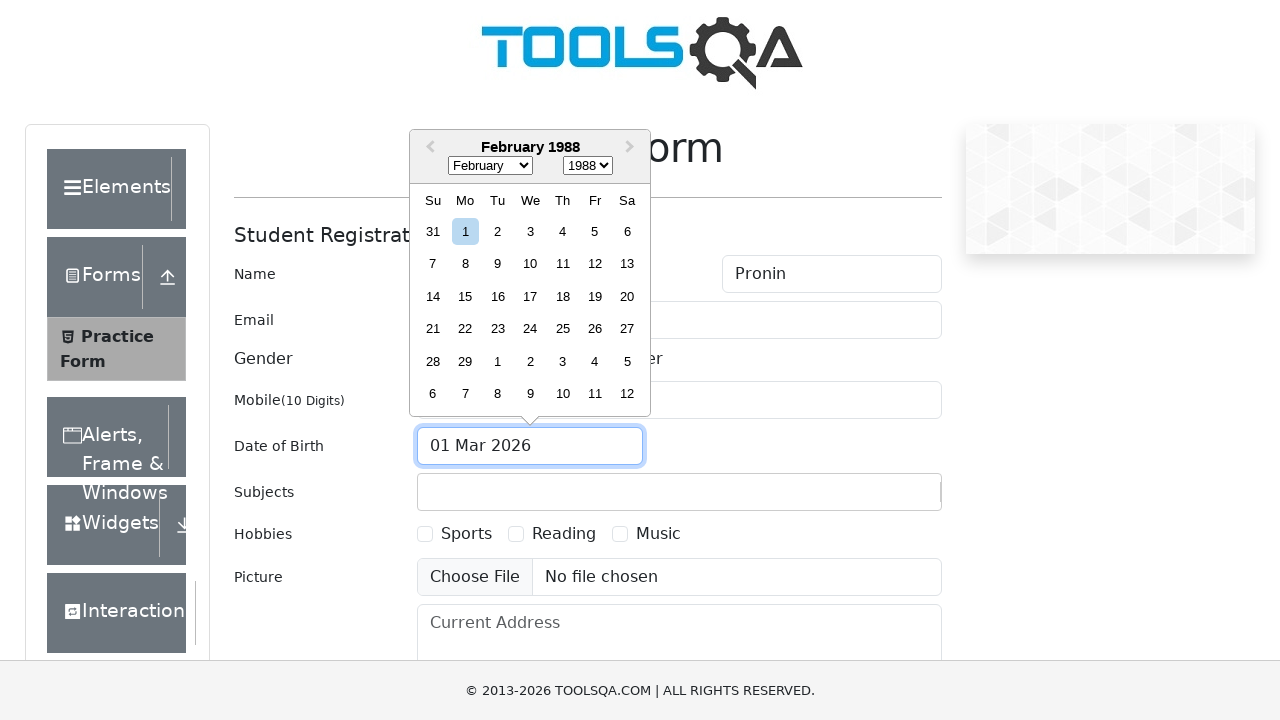

Selected day 27 from the calendar at (627, 329) on .react-datepicker__day--027
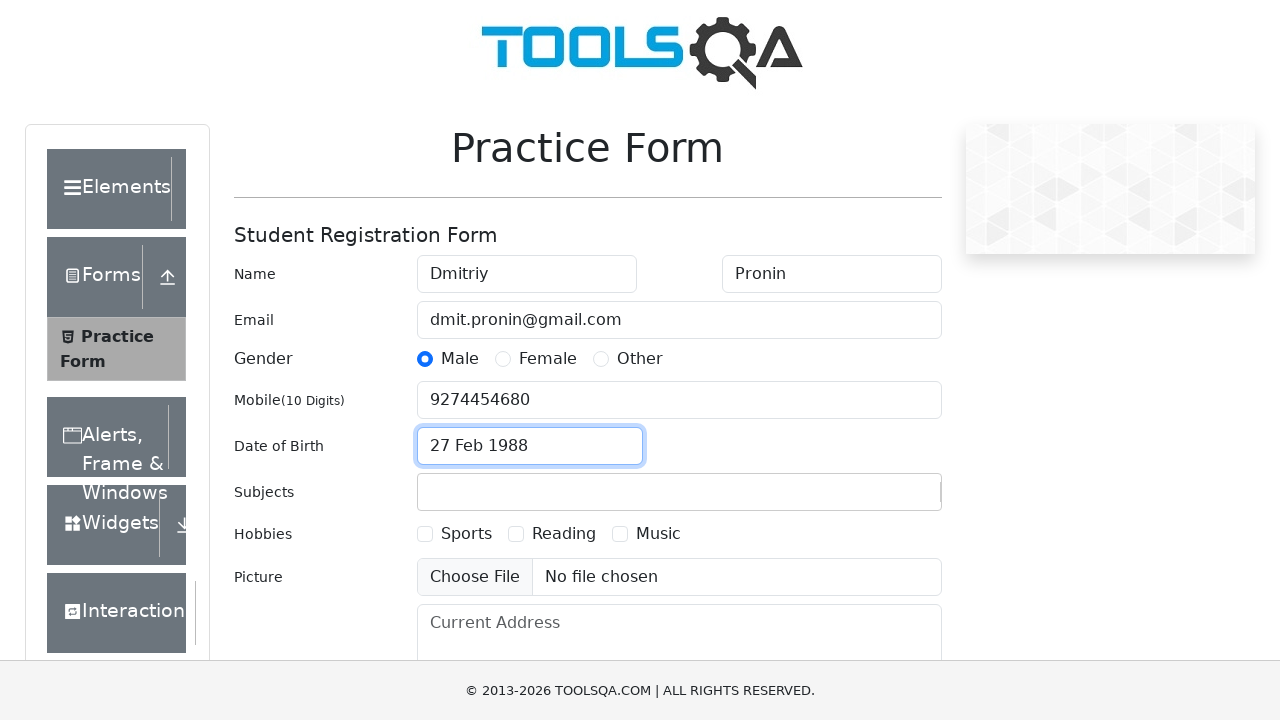

Selected Sports hobby checkbox at (466, 534) on label:text('Sports')
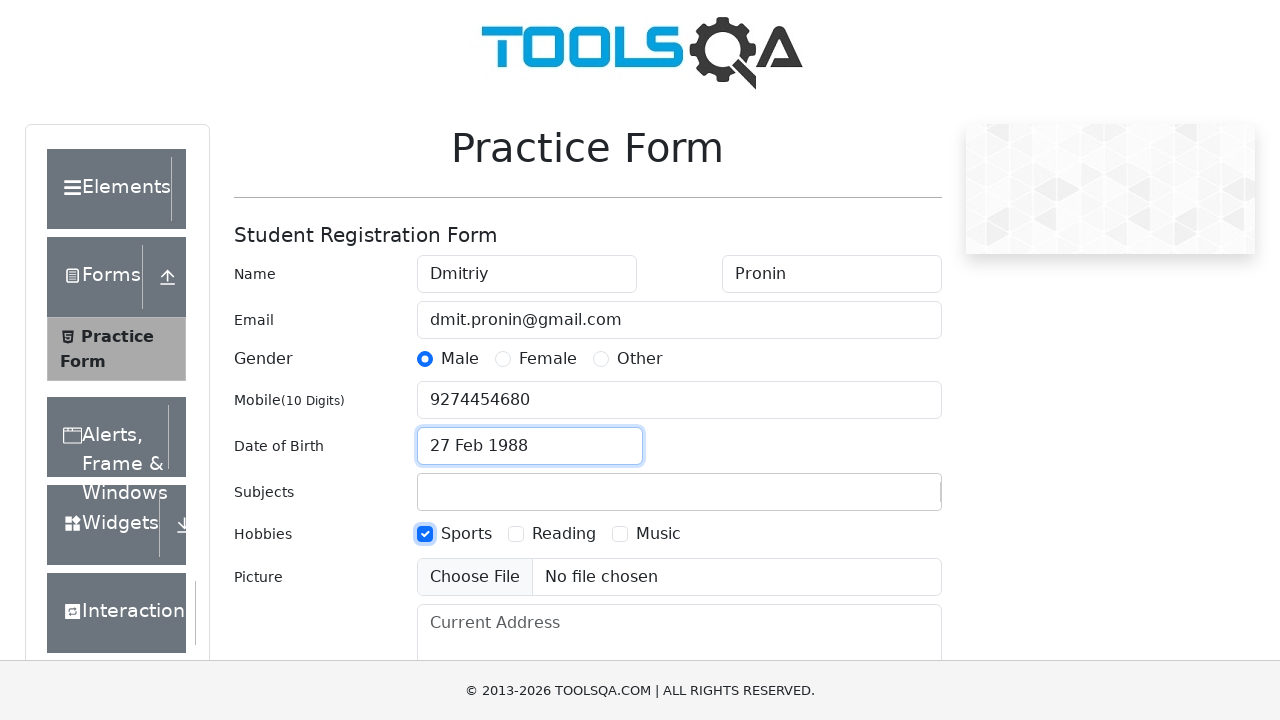

Scrolled subjects input field into view
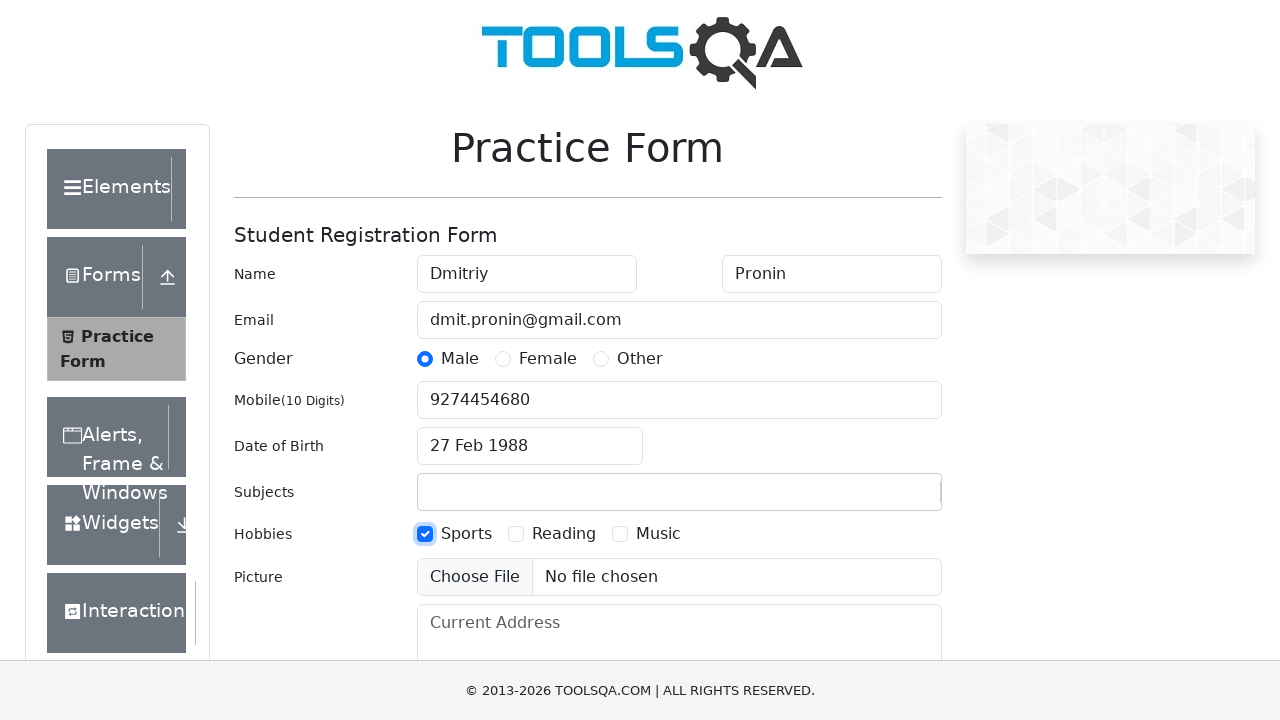

Filled subjects field with 'Math' on #subjectsInput
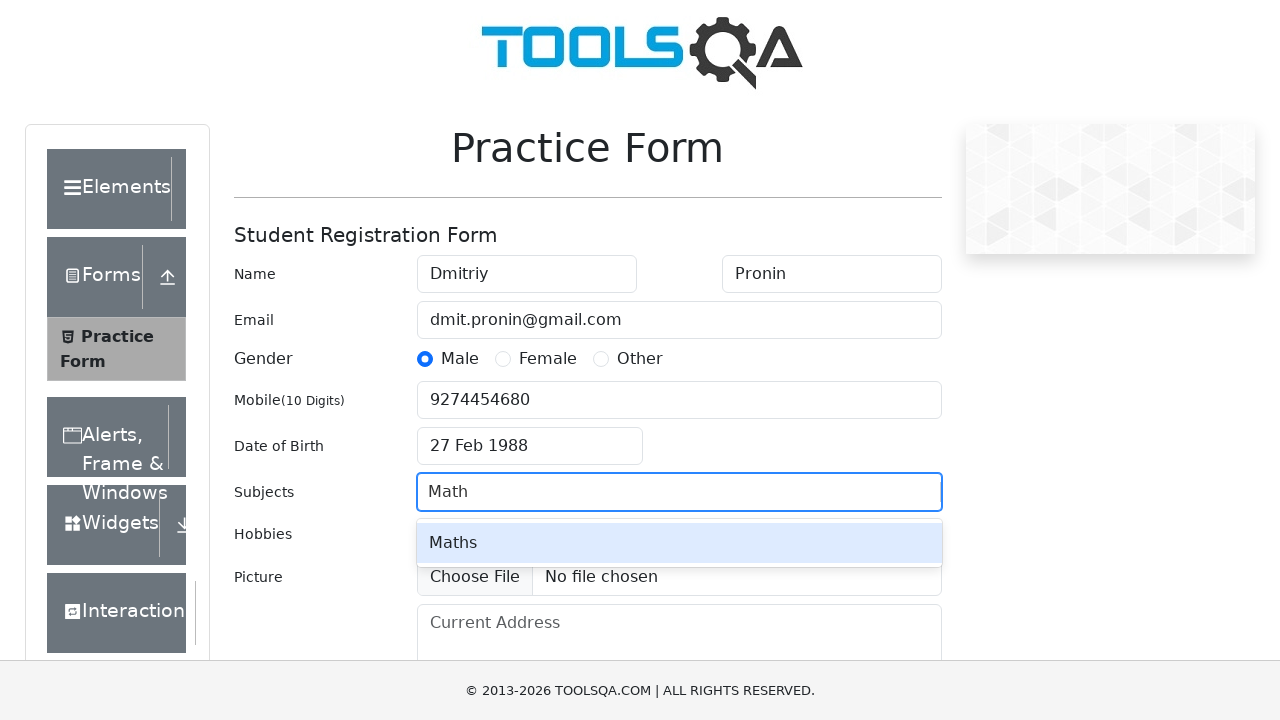

Pressed Enter to confirm subject selection on #subjectsInput
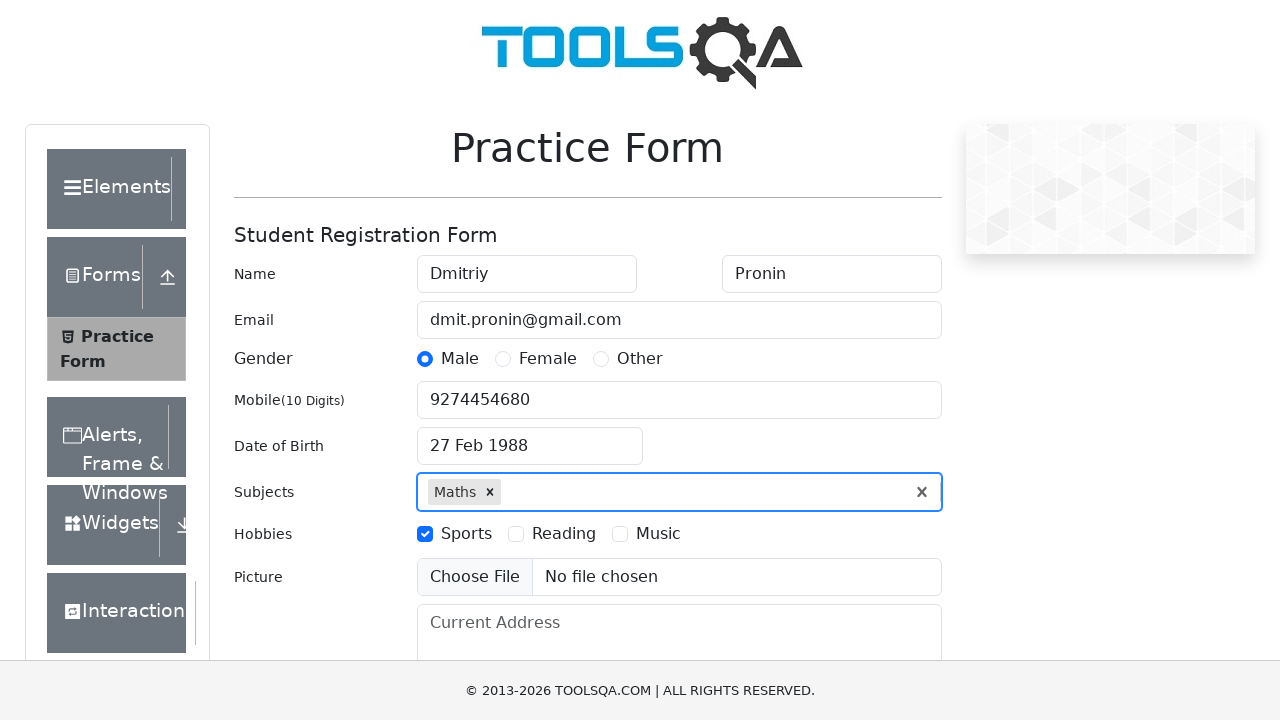

Filled current address field with 'Tatarstan republic, Kazan' on #currentAddress
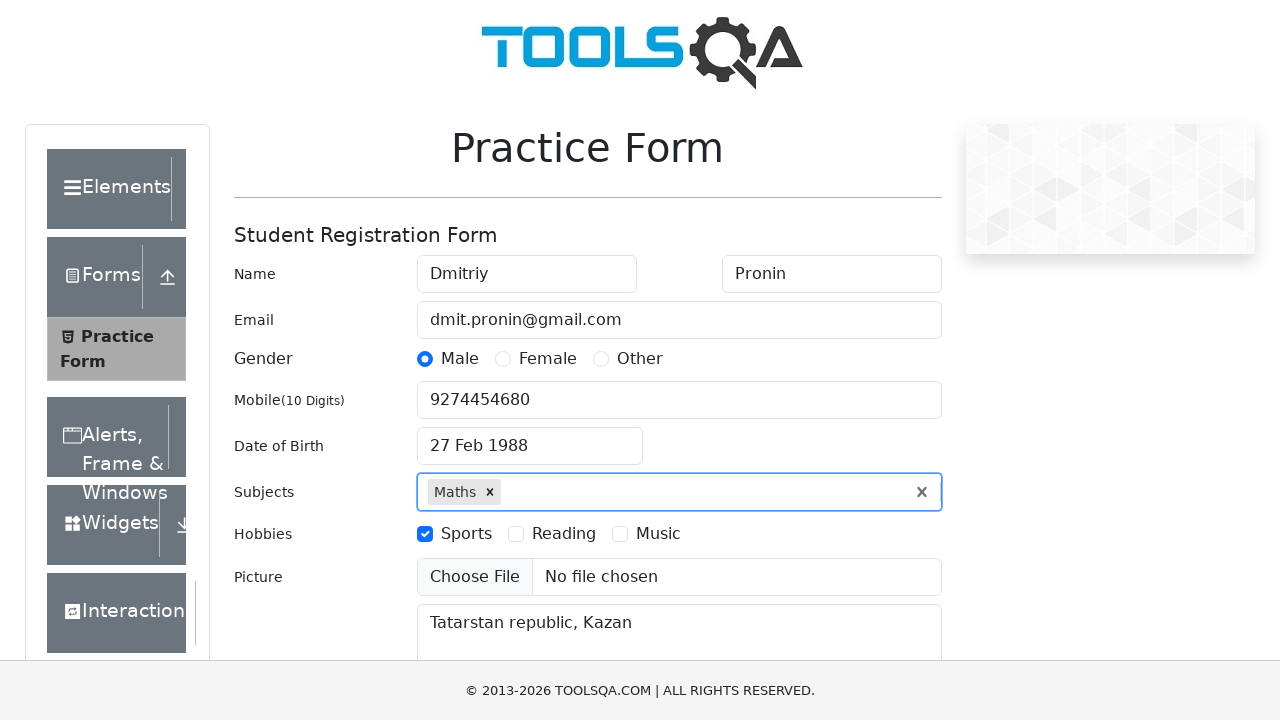

Clicked state dropdown to open it at (527, 437) on #state
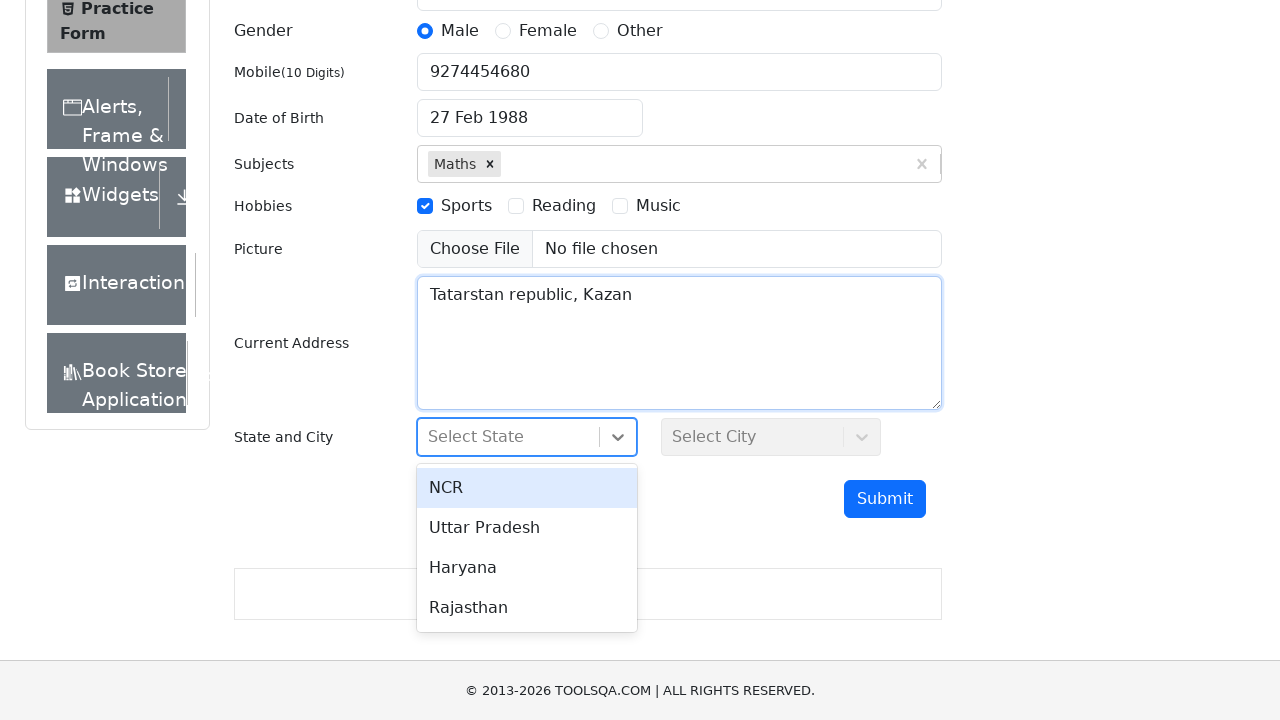

Selected state 'NCR' from dropdown at (527, 488) on #stateCity-wrapper >> internal:text="NCR"s
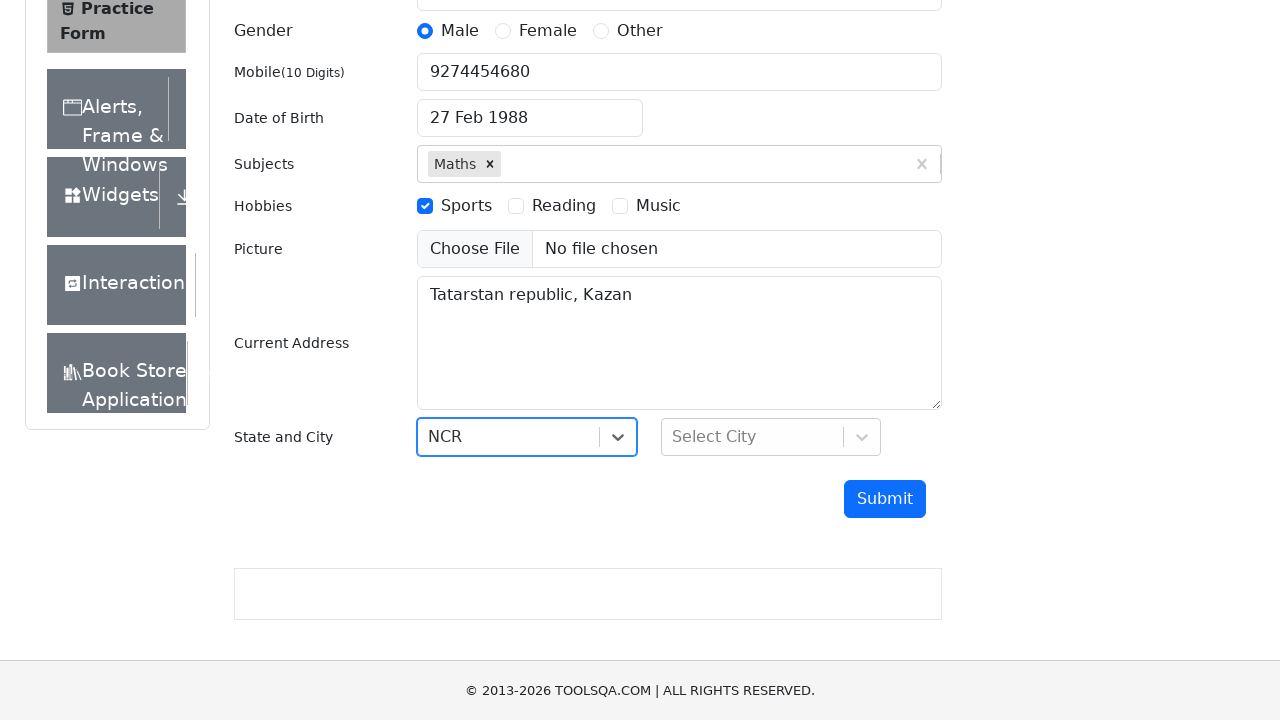

Clicked city dropdown to open it at (771, 437) on #city
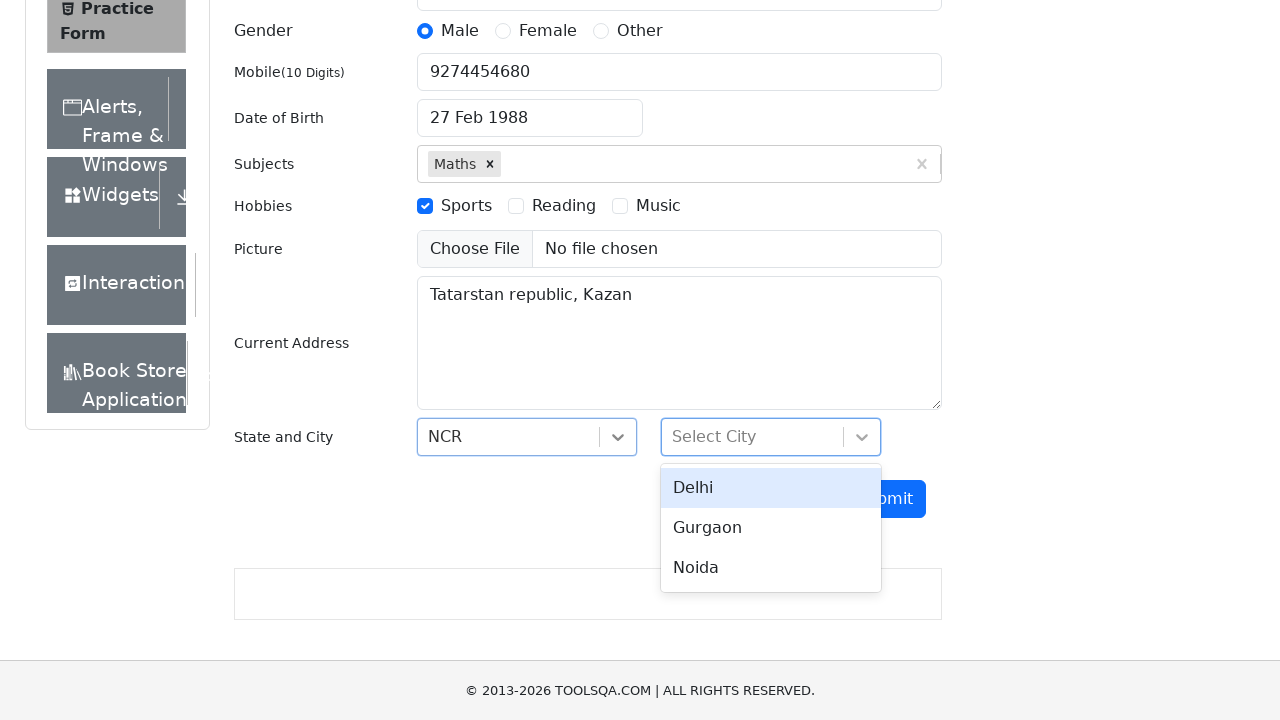

Selected city 'Delhi' from dropdown at (771, 488) on #stateCity-wrapper >> internal:text="Delhi"s
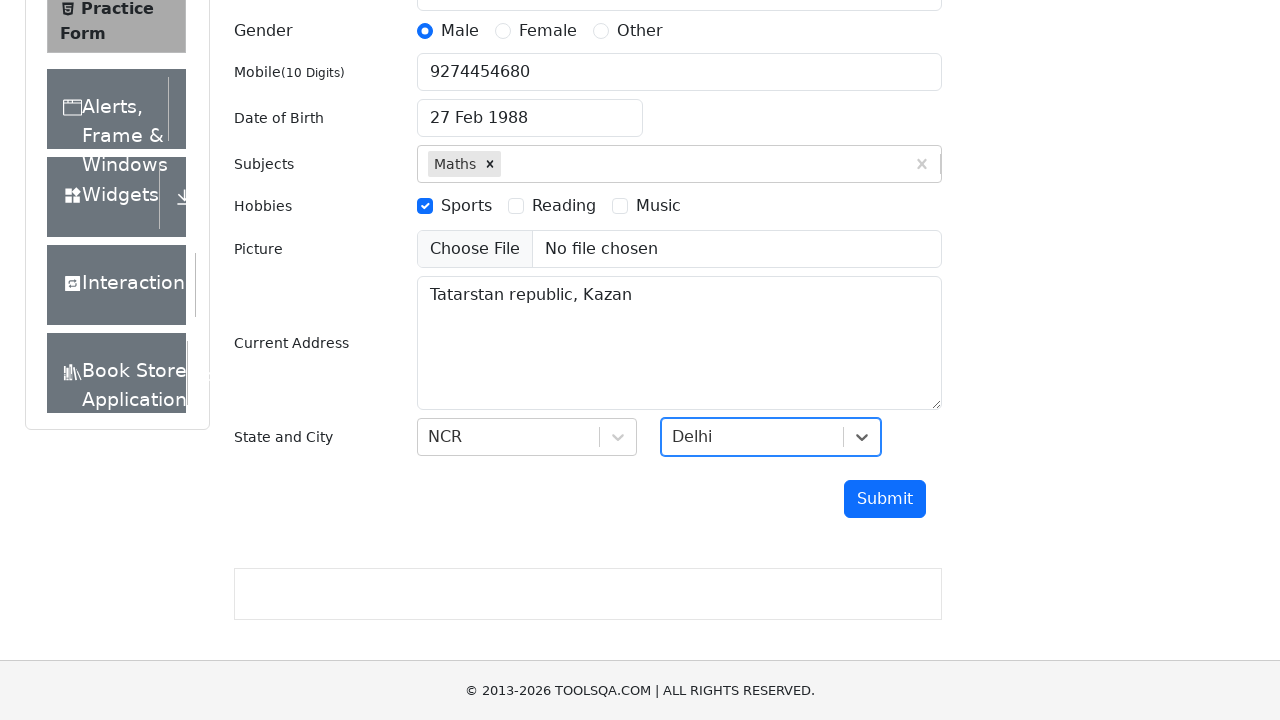

Clicked submit button to submit the form at (885, 499) on #submit
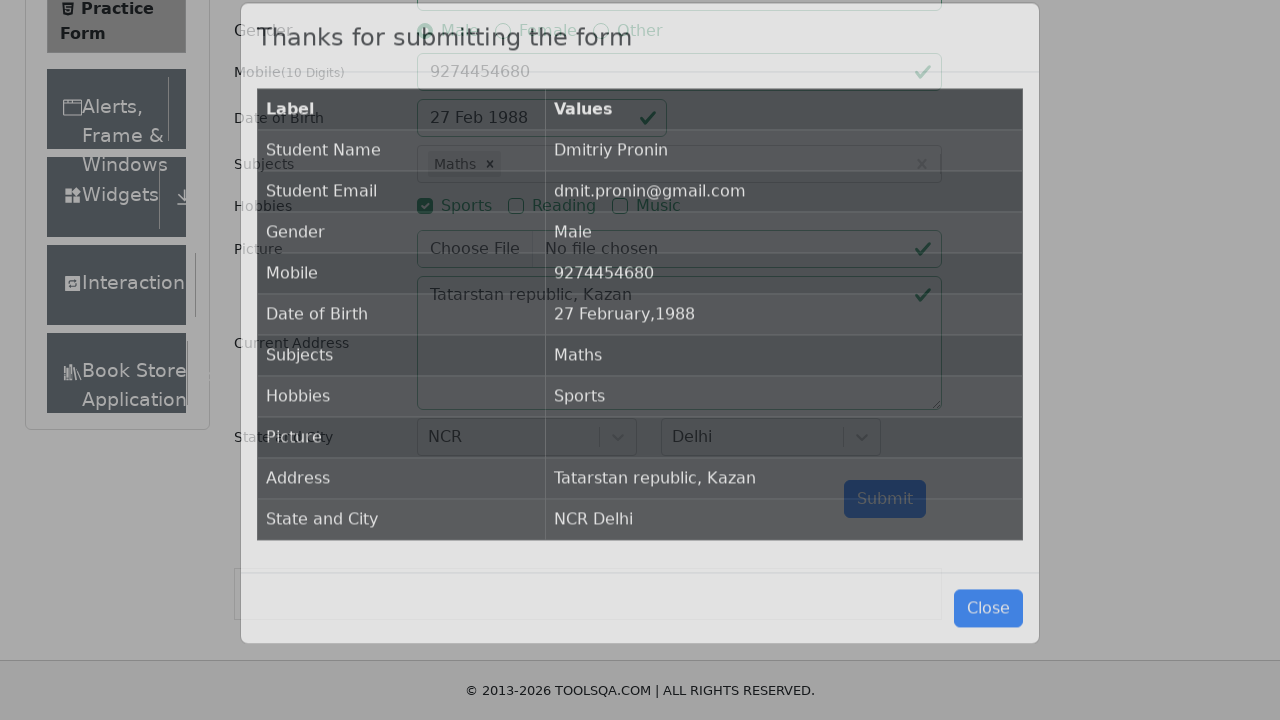

Confirmation modal appeared with submitted data
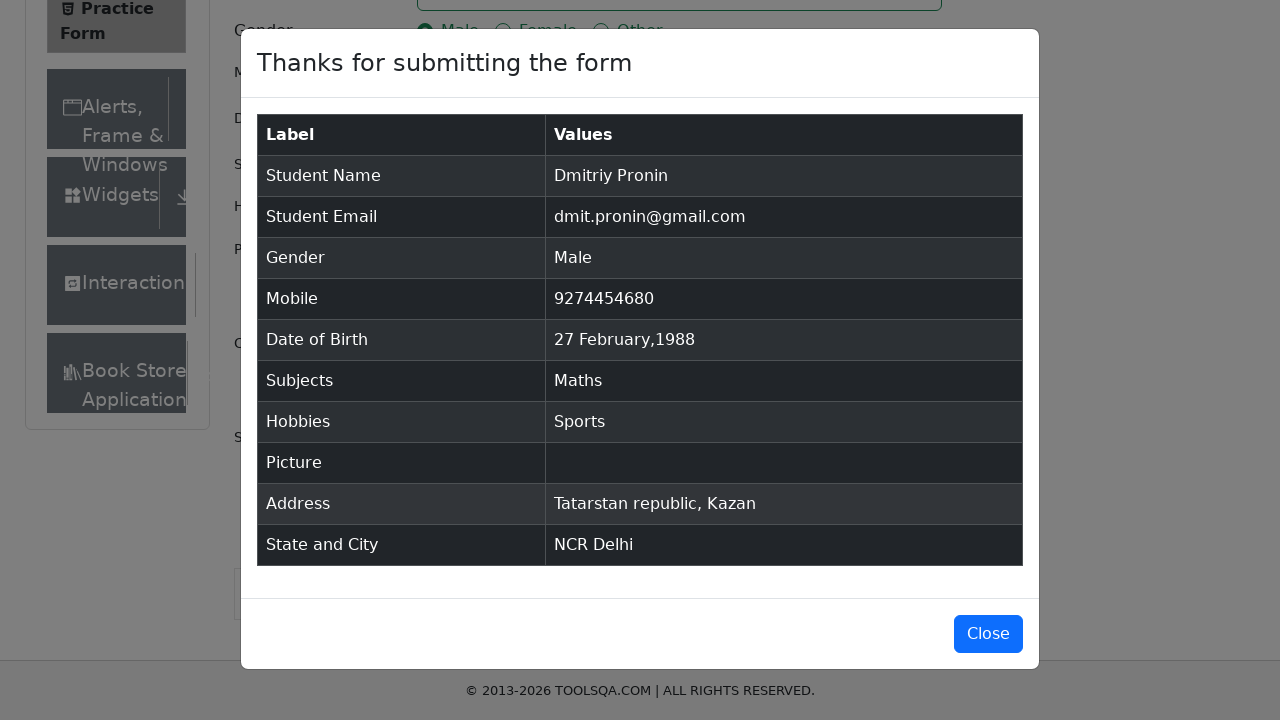

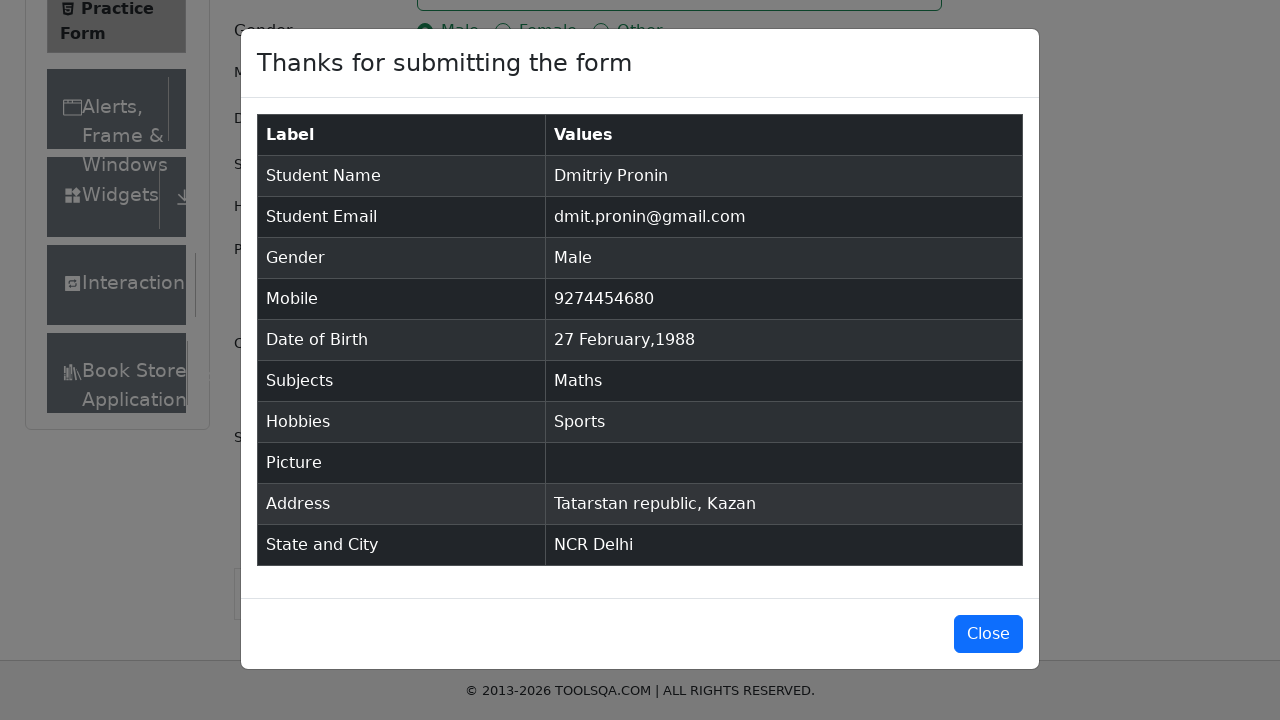